Tests navigation to GitHub Terms of Service page by clicking the Terms link

Starting URL: https://github.com/

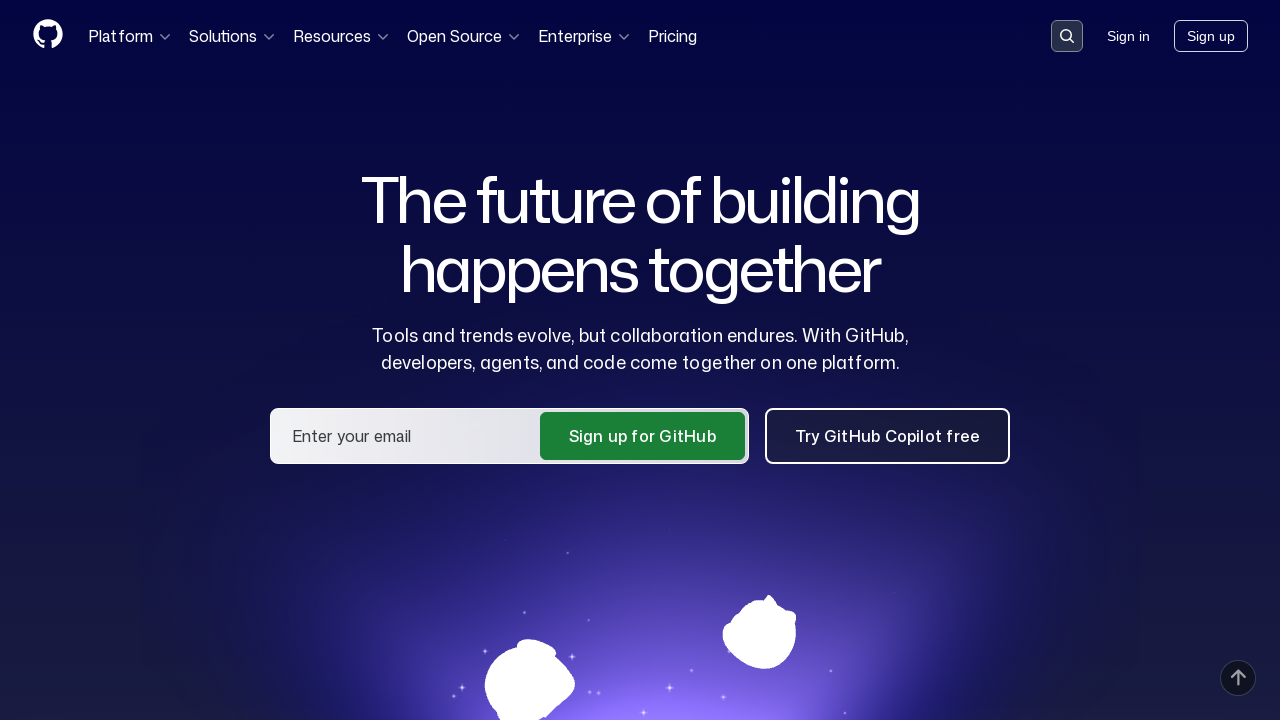

Clicked on Terms link to navigate to GitHub Terms of Service page at (154, 669) on a:has-text('Terms')
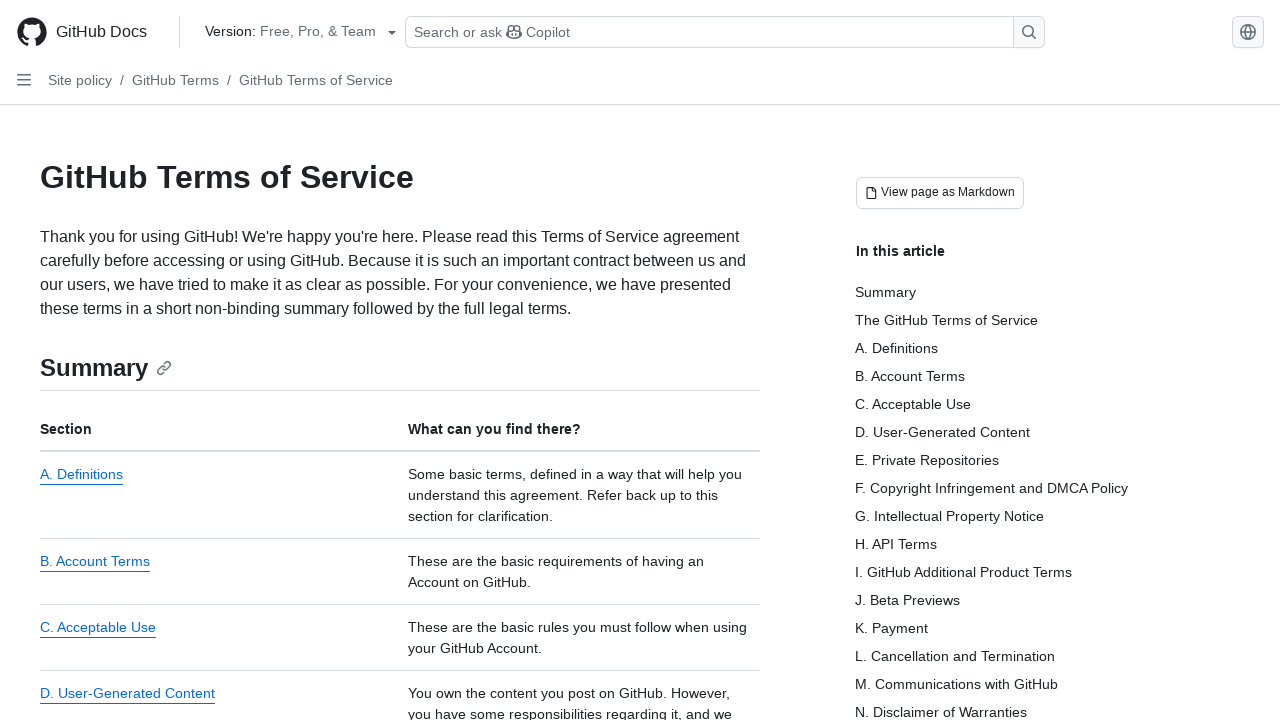

Terms of Service page loaded and DOM content ready
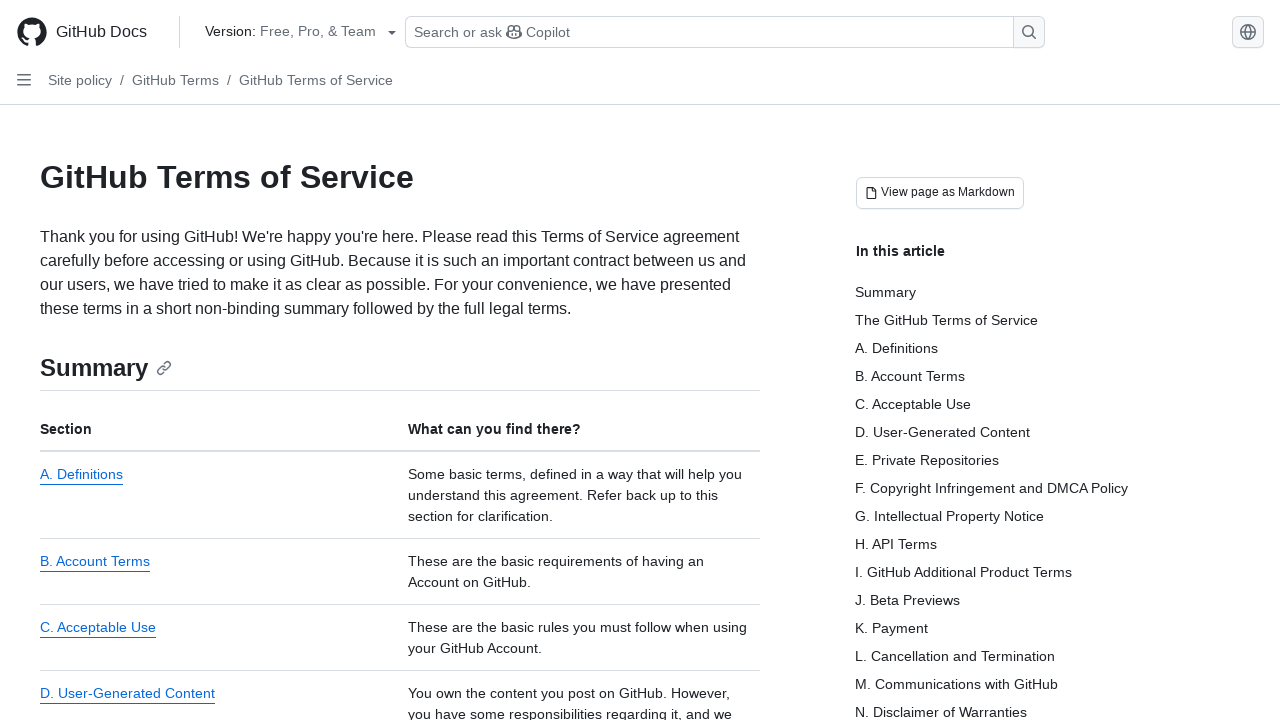

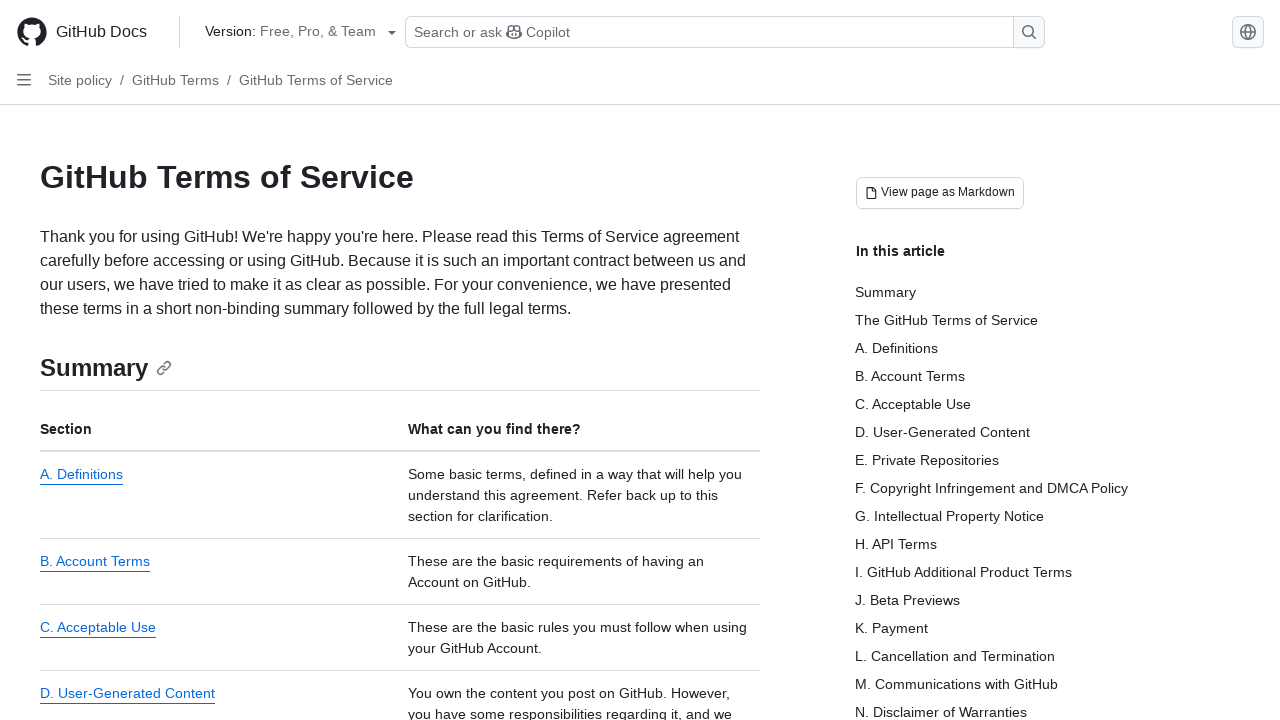